Tests keyboard actions on a key press detection page by sending various keyboard keys like Enter, Cancel, Escape, and Backspace

Starting URL: https://the-internet.herokuapp.com/key_presses

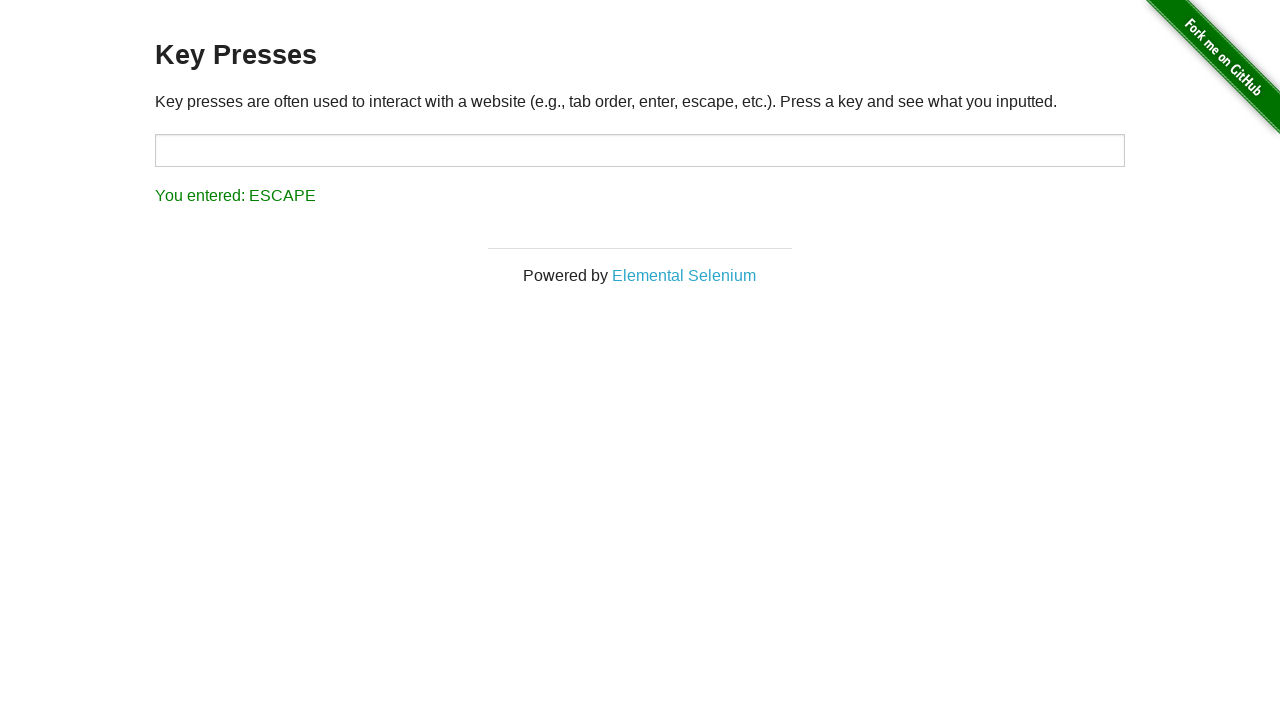

Pressed Enter key
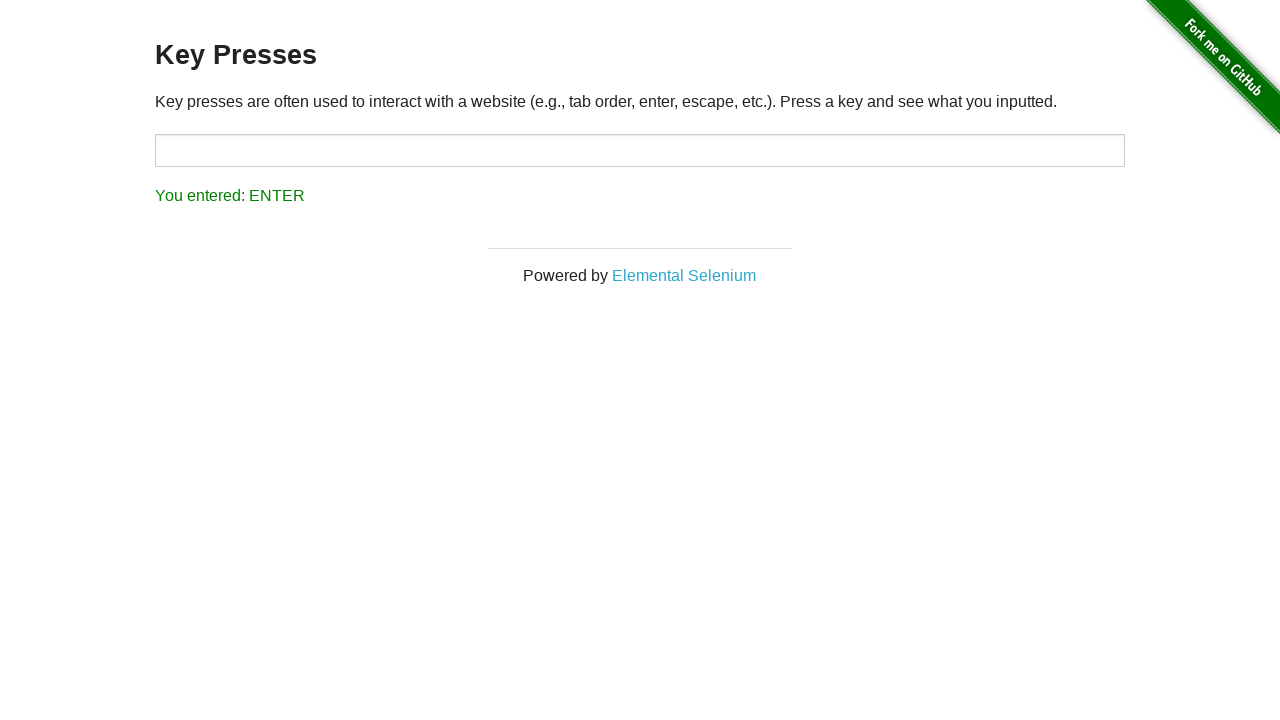

Pressed Escape key (Cancel)
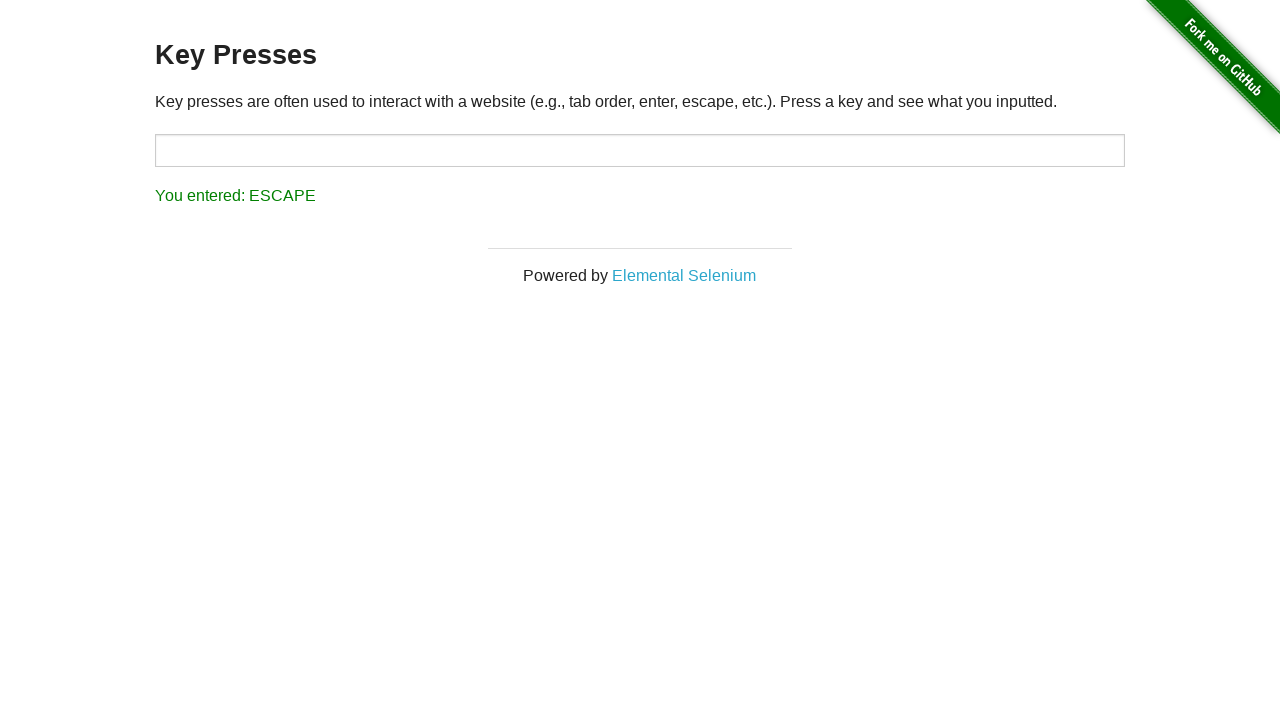

Pressed Escape key
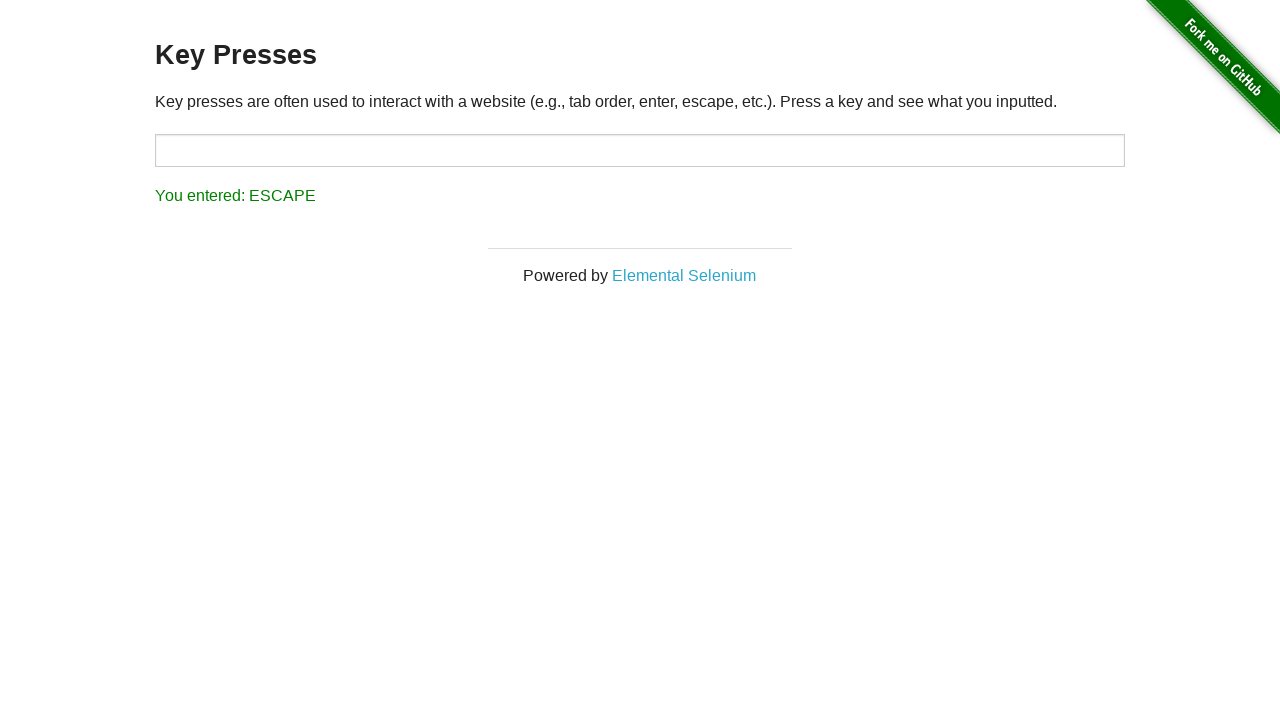

Pressed Backspace key
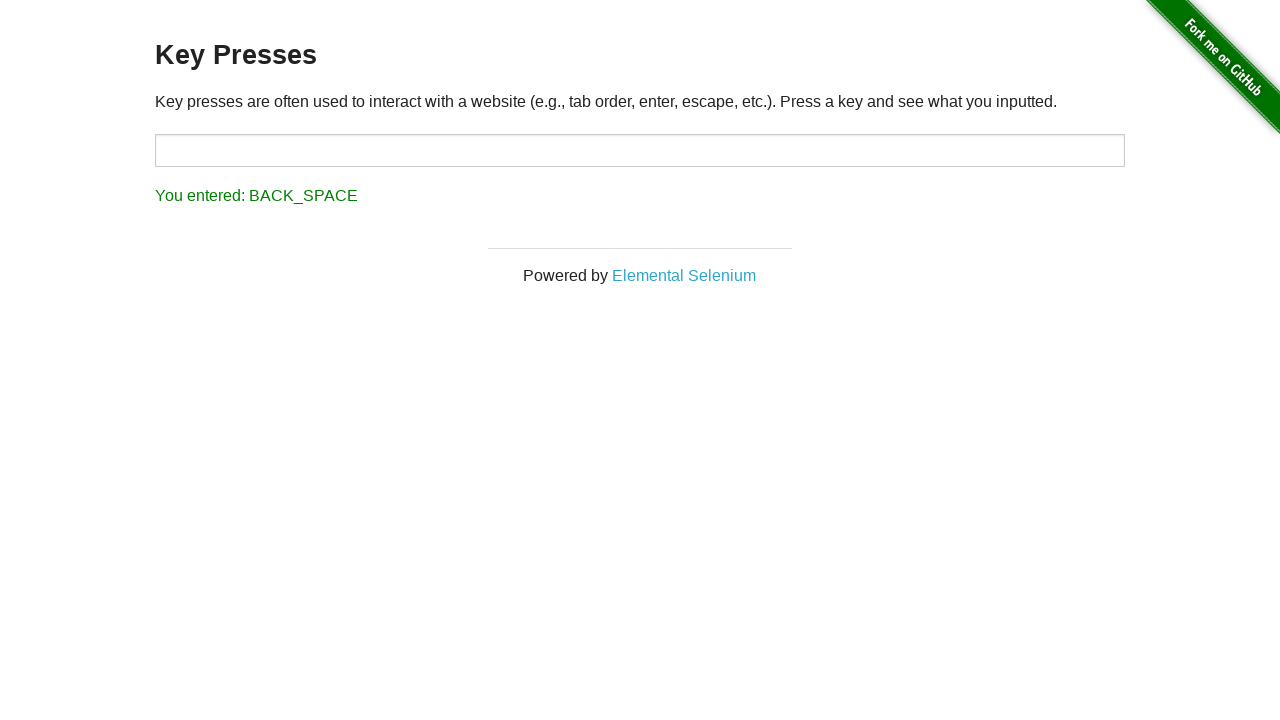

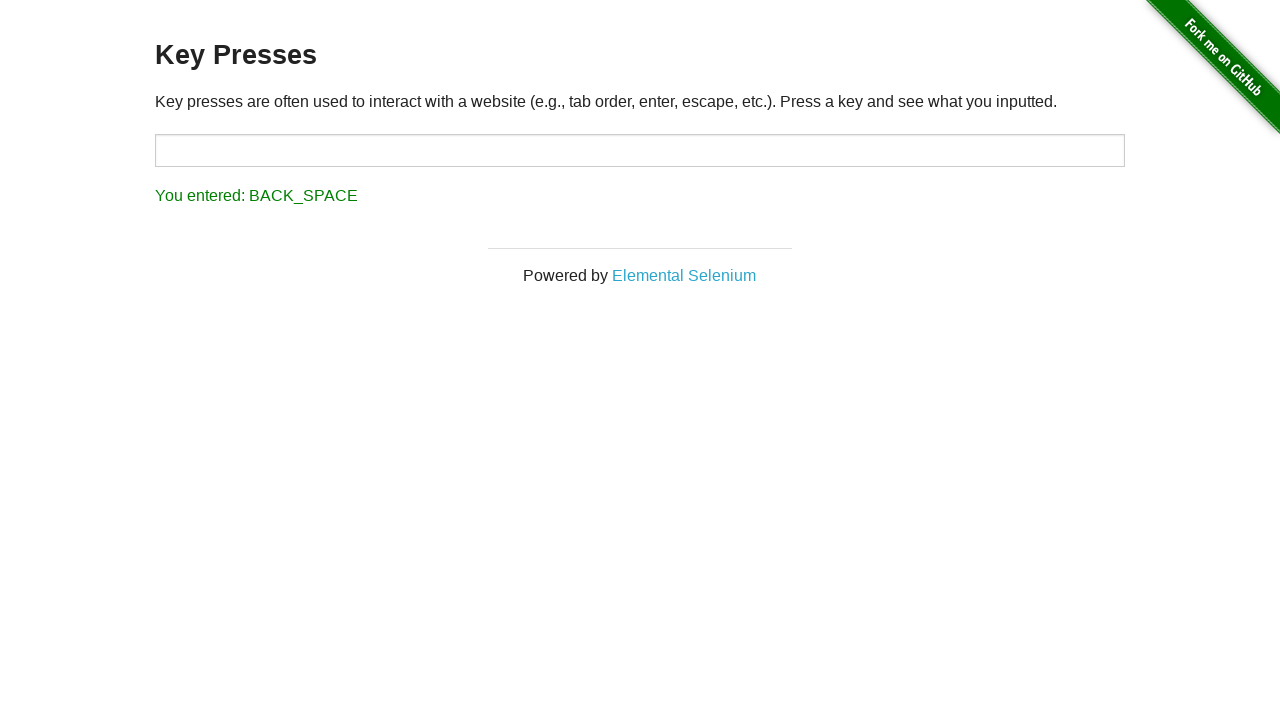